Opens the Walmart website homepage and maximizes the browser window

Starting URL: https://walmart.com

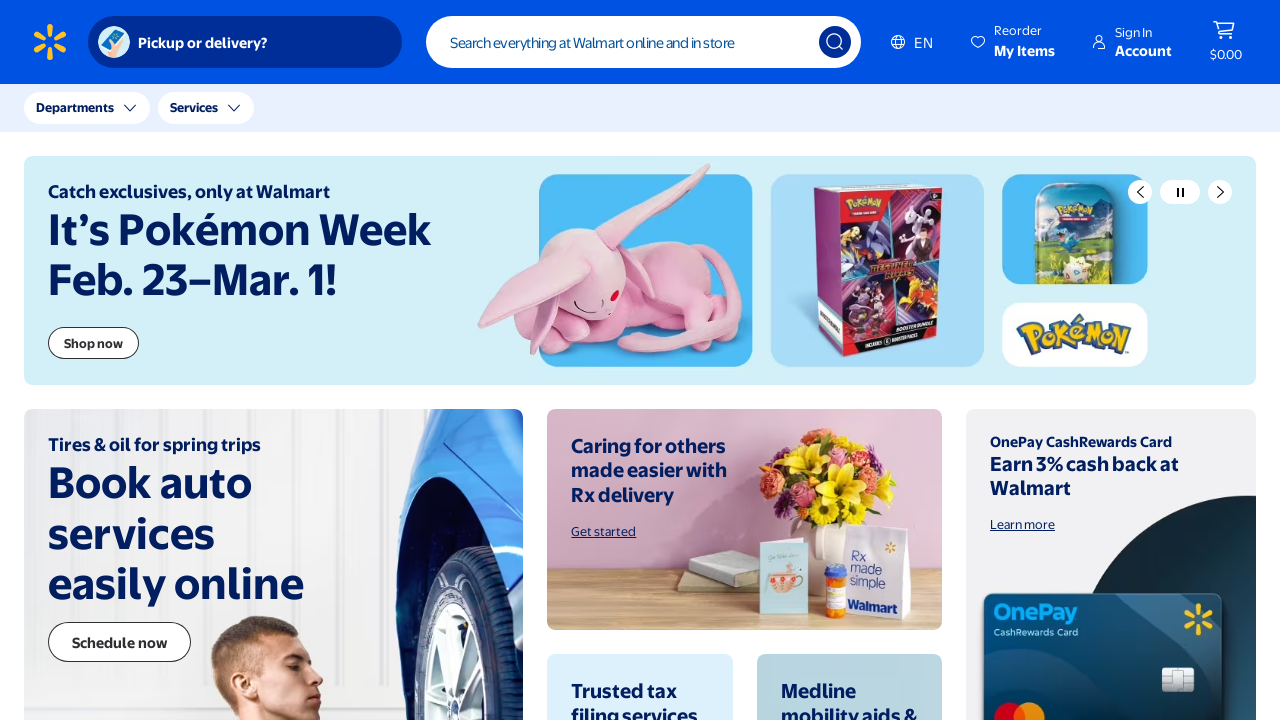

Waited for Walmart homepage to load (domcontentloaded)
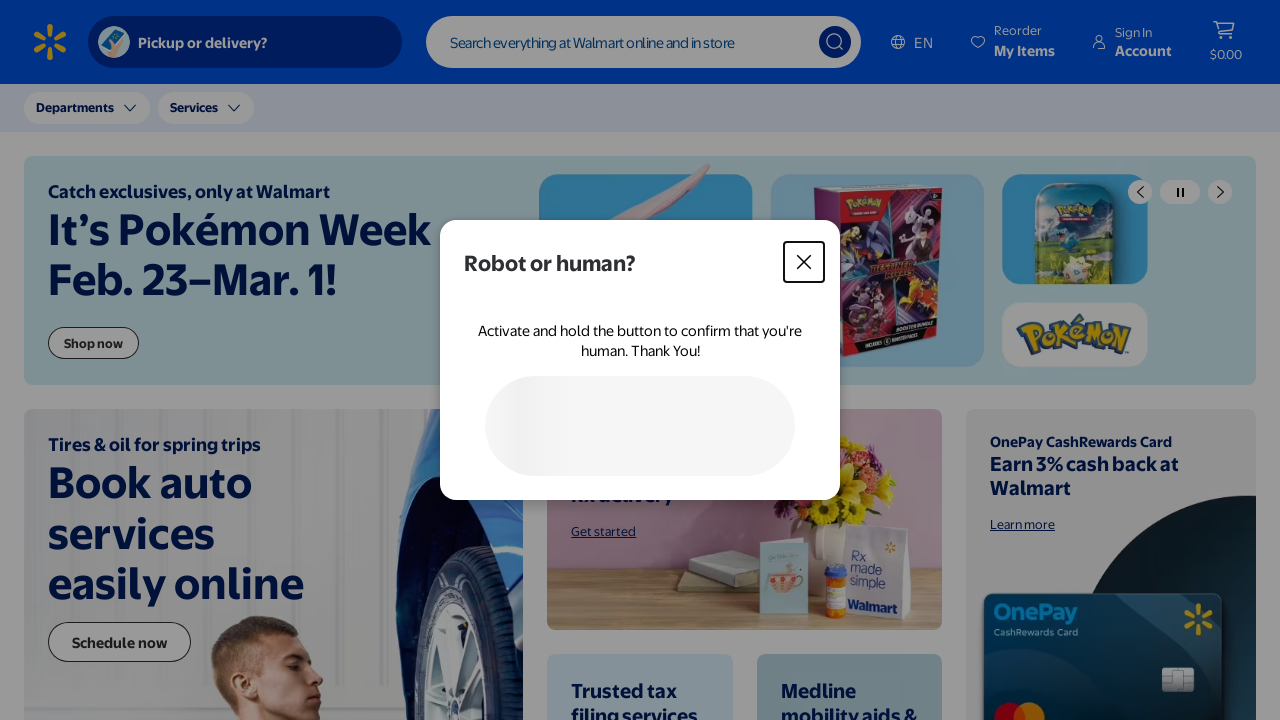

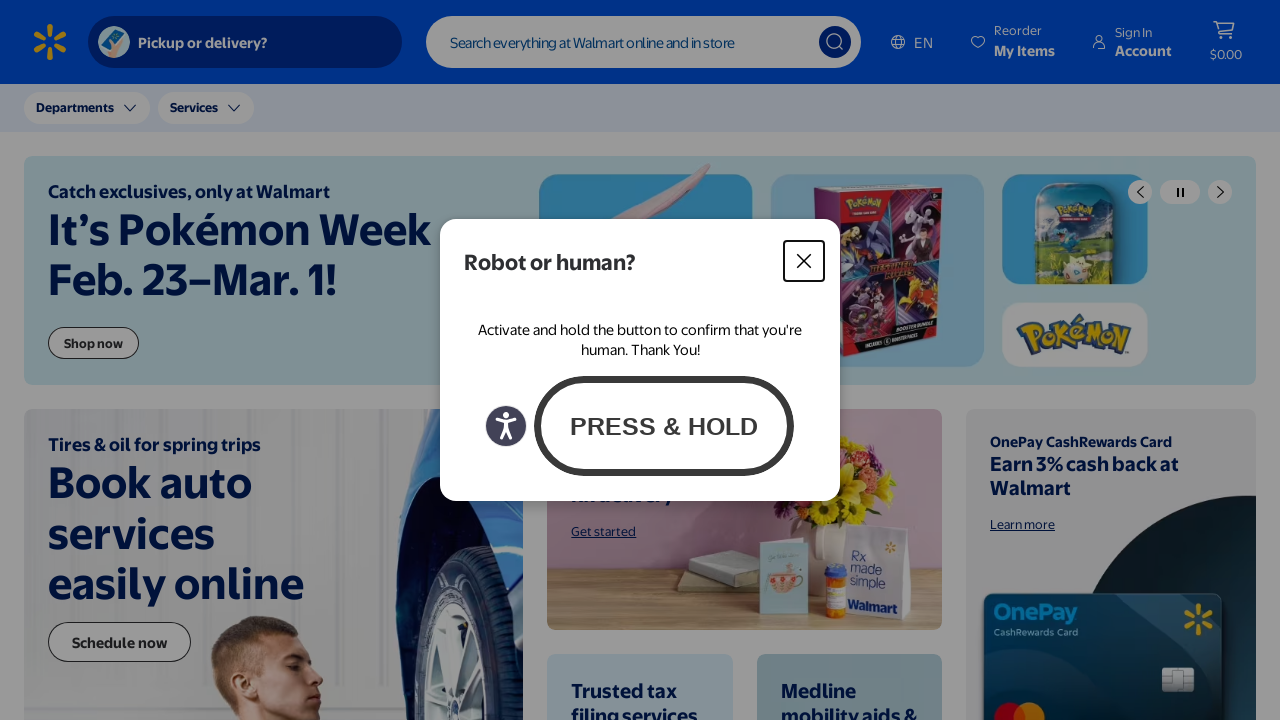